Opens the Chrome Dino Game (offline dinosaur game) in a maximized browser window

Starting URL: https://offline-dino-game.firebaseapp.com/

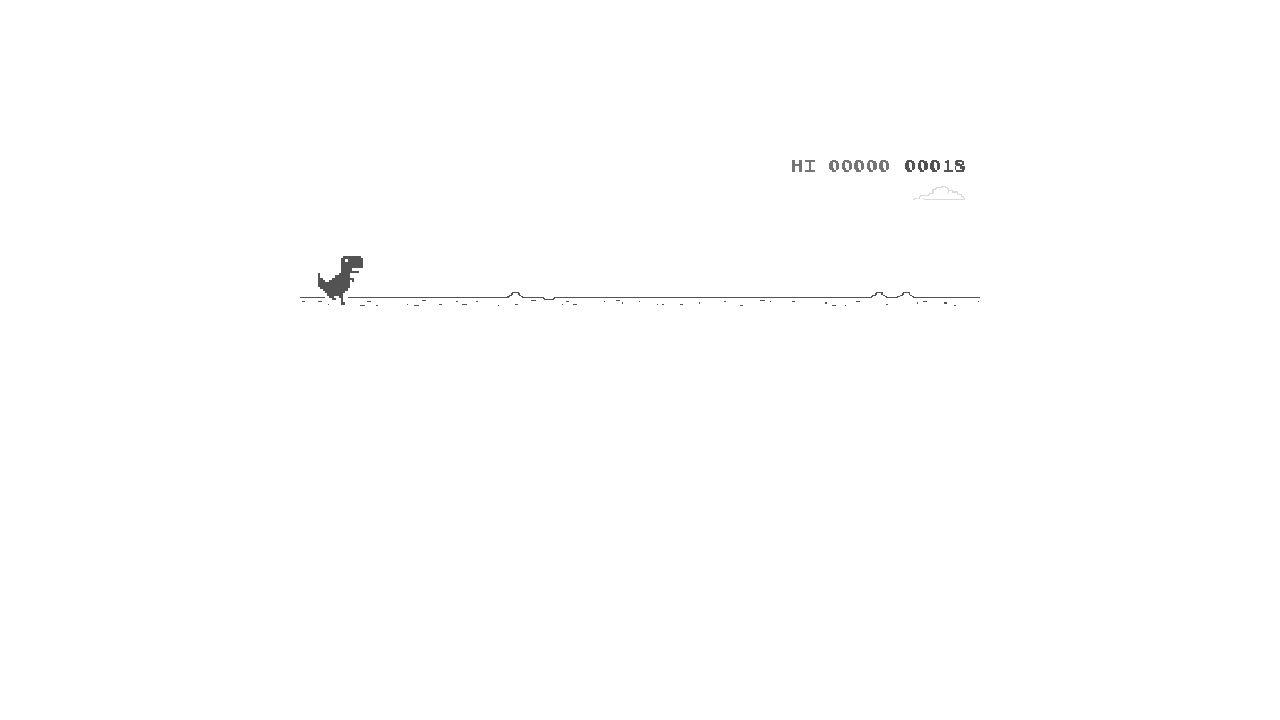

Set viewport size to 1920x1080 (maximized window)
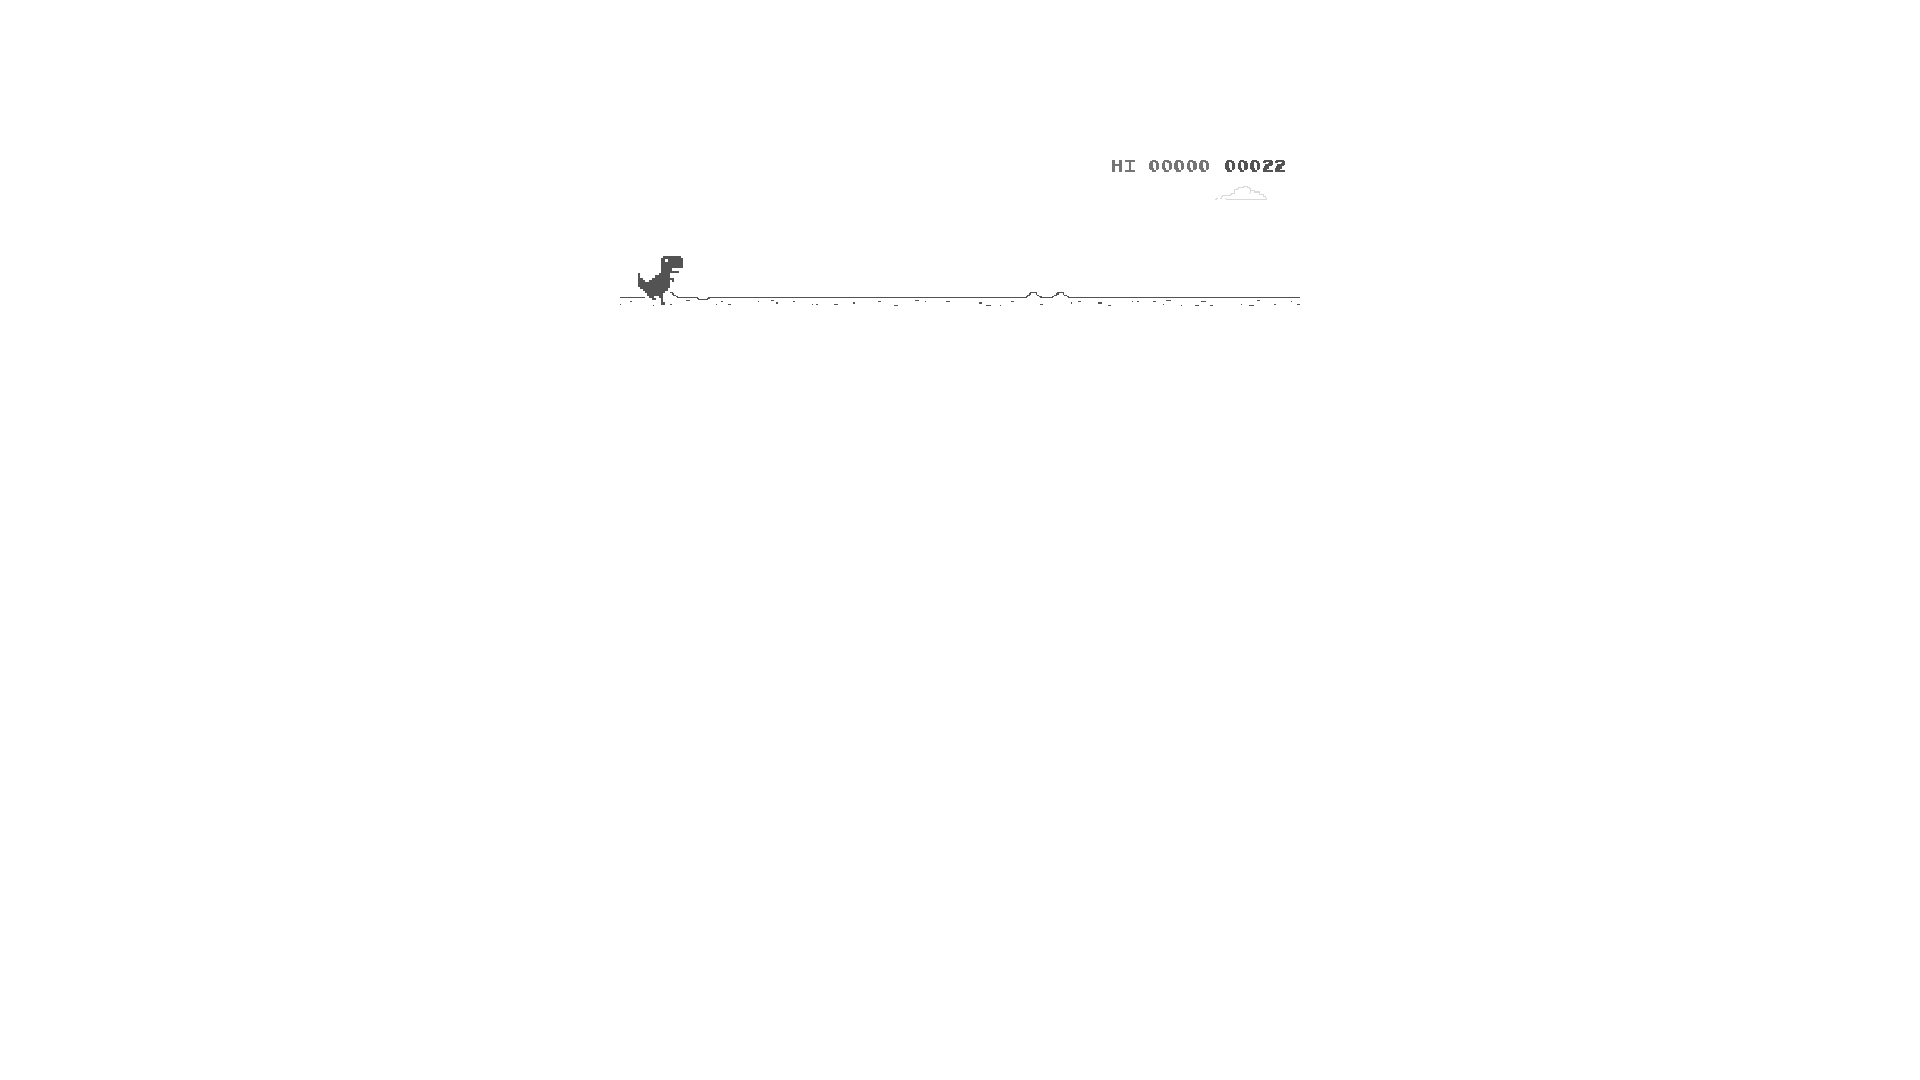

Chrome Dino Game loaded and network idle
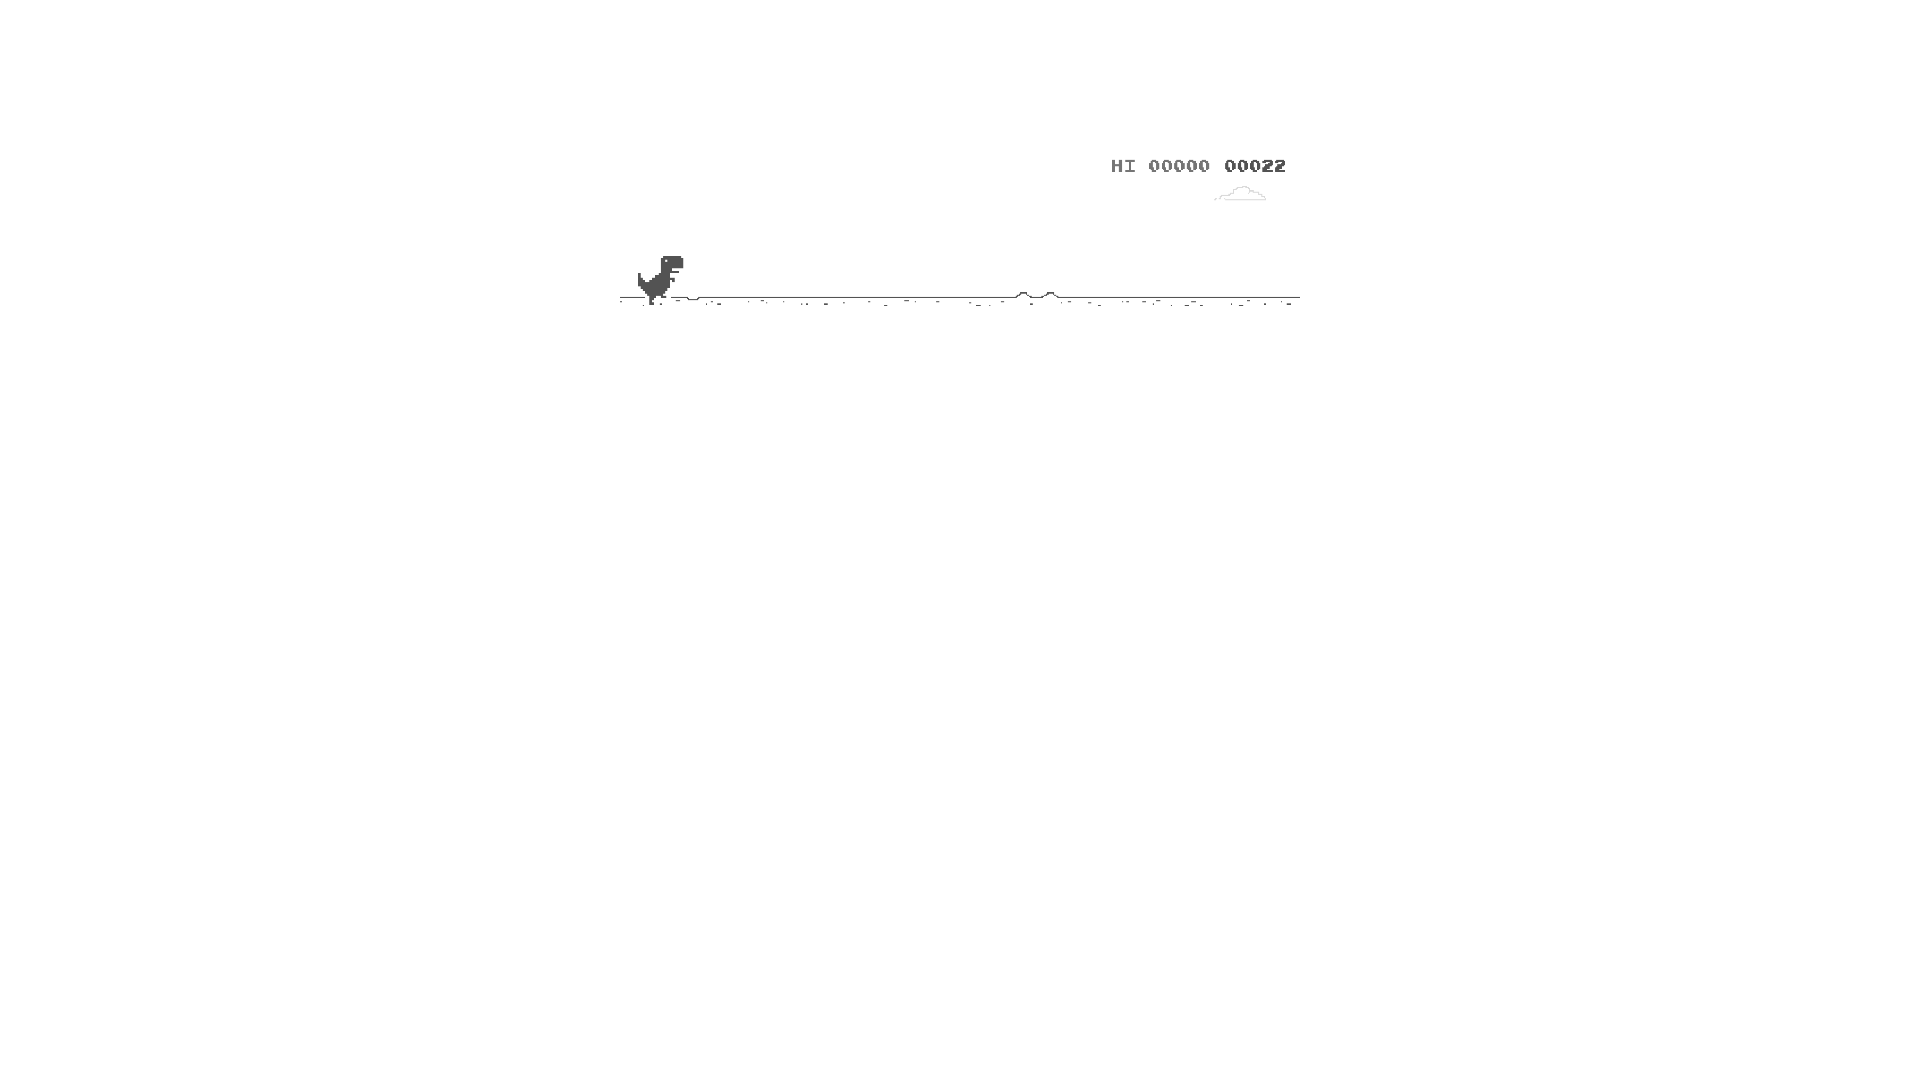

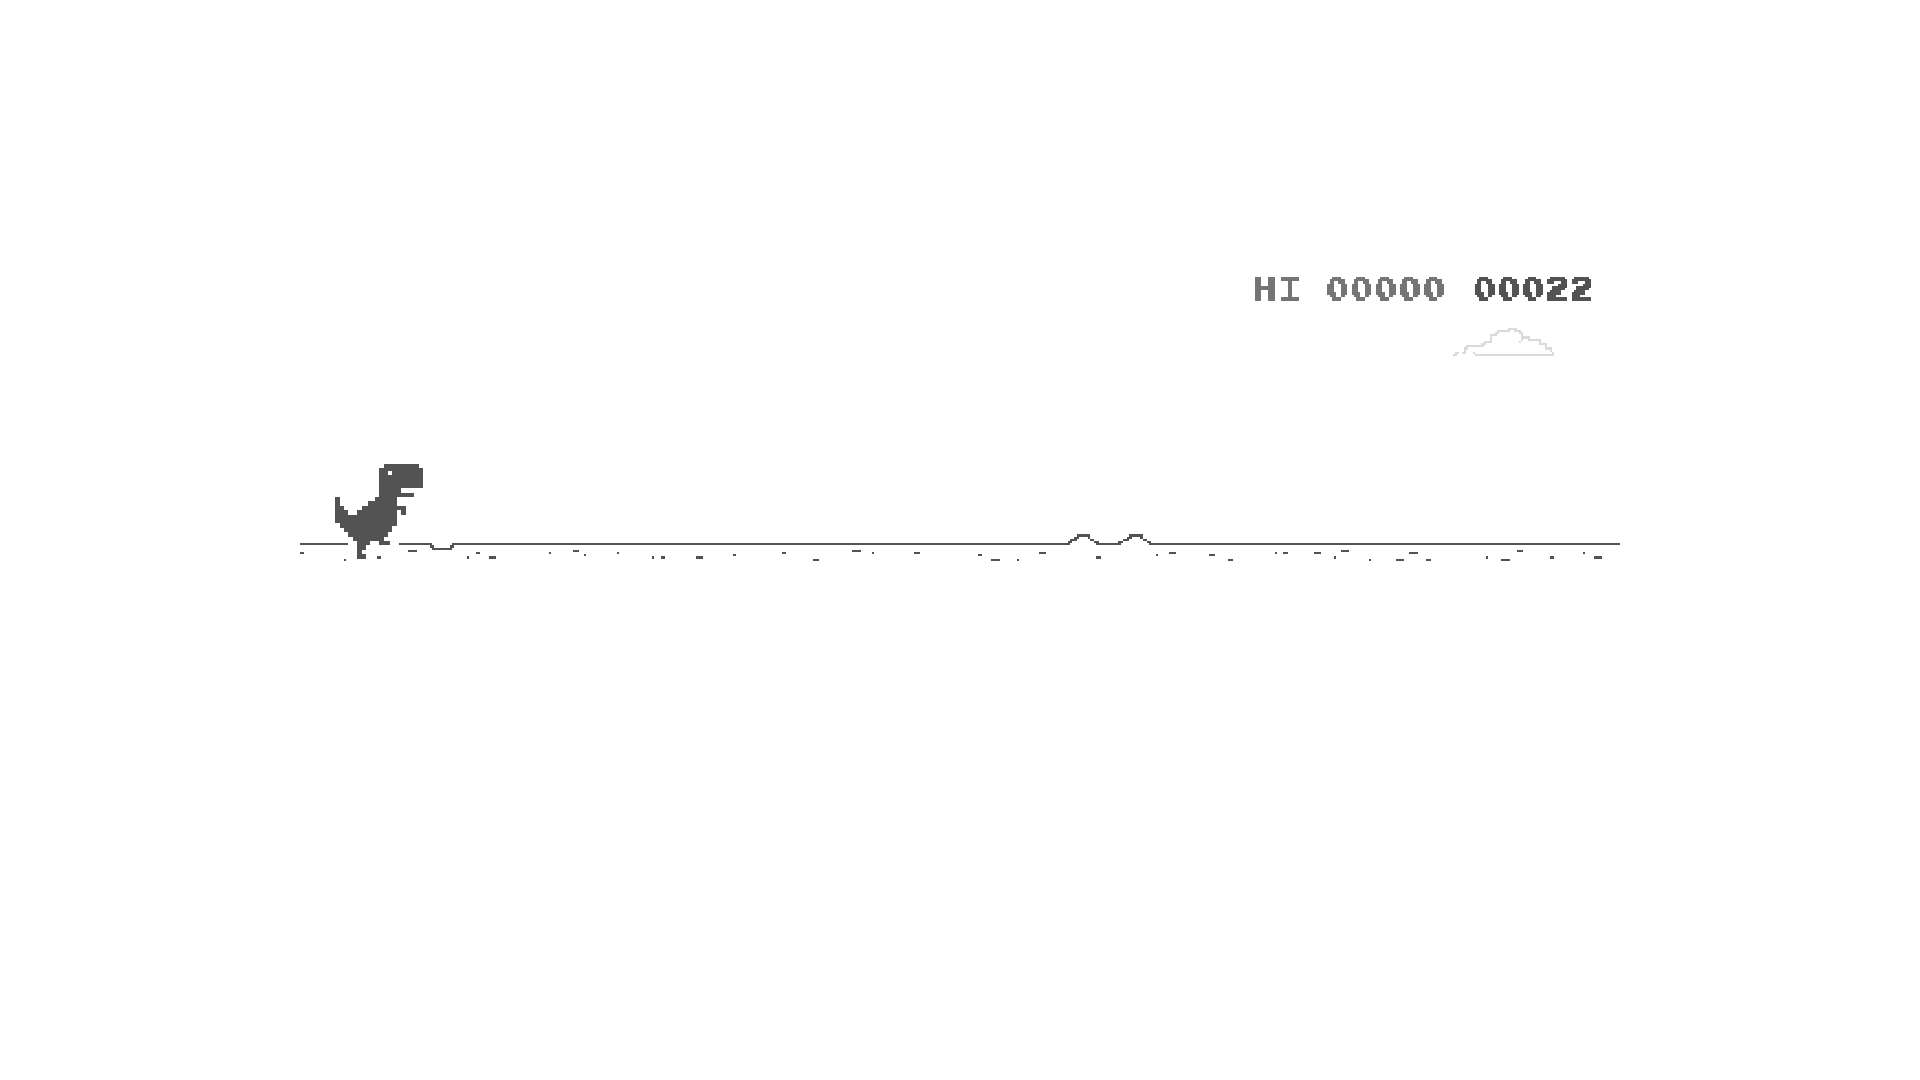